Tests navigation to CKEditor page through dropdown menu

Starting URL: https://demo.automationtesting.in/Register.html

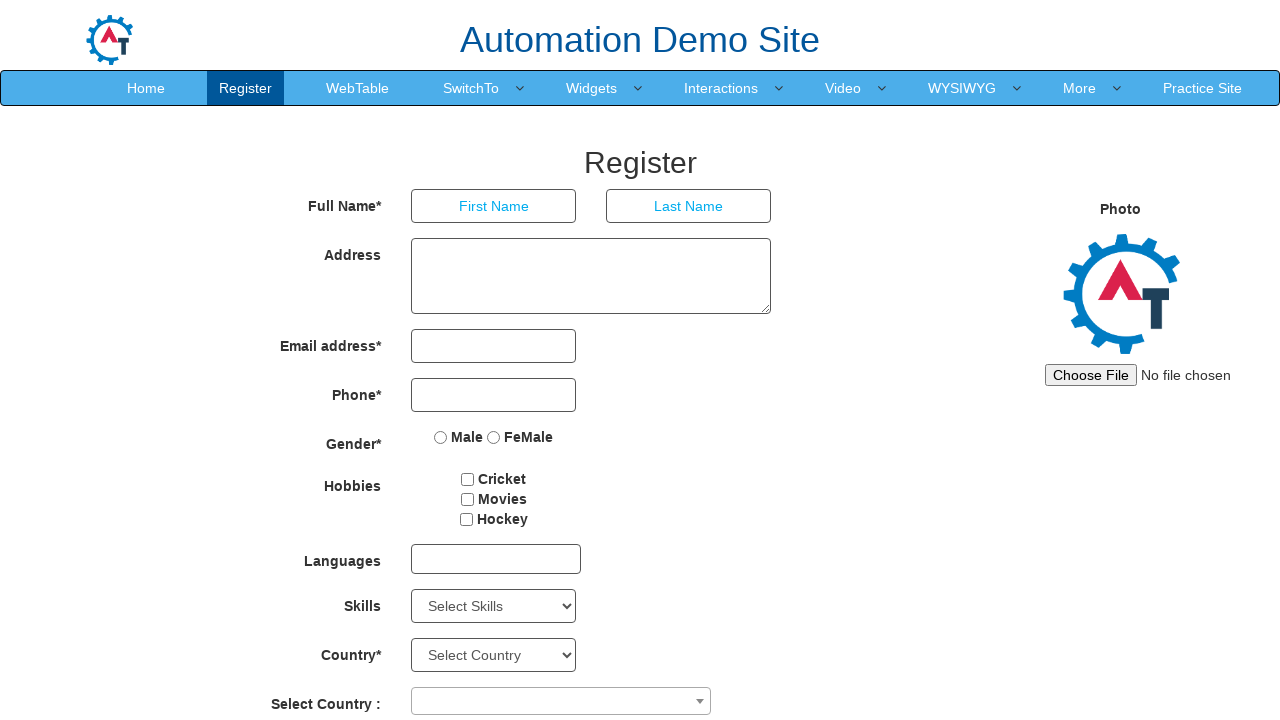

Clicked widgets dropdown menu at (962, 88) on #header > nav > div > div.navbar-collapse.collapse.navbar-right > ul > li:nth-ch
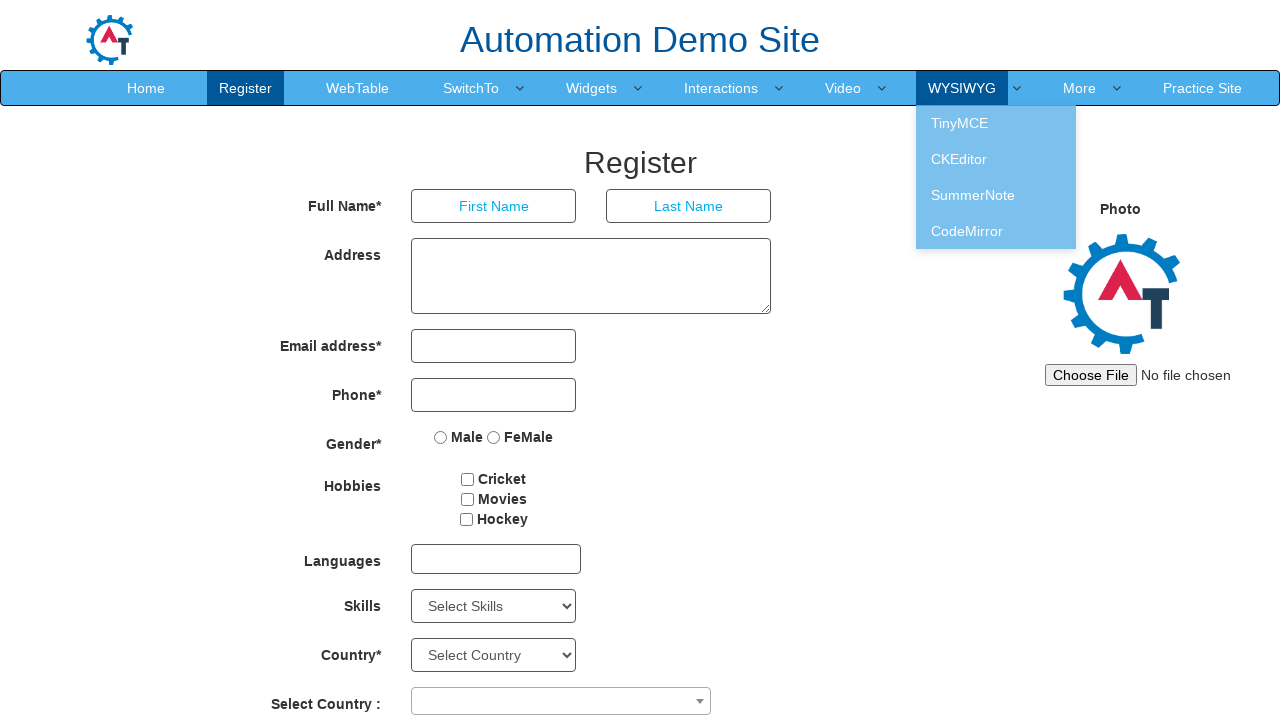

Clicked CKEditor option from dropdown menu at (996, 159) on #header > nav > div > div.navbar-collapse.collapse.navbar-right > ul > li.dropdo
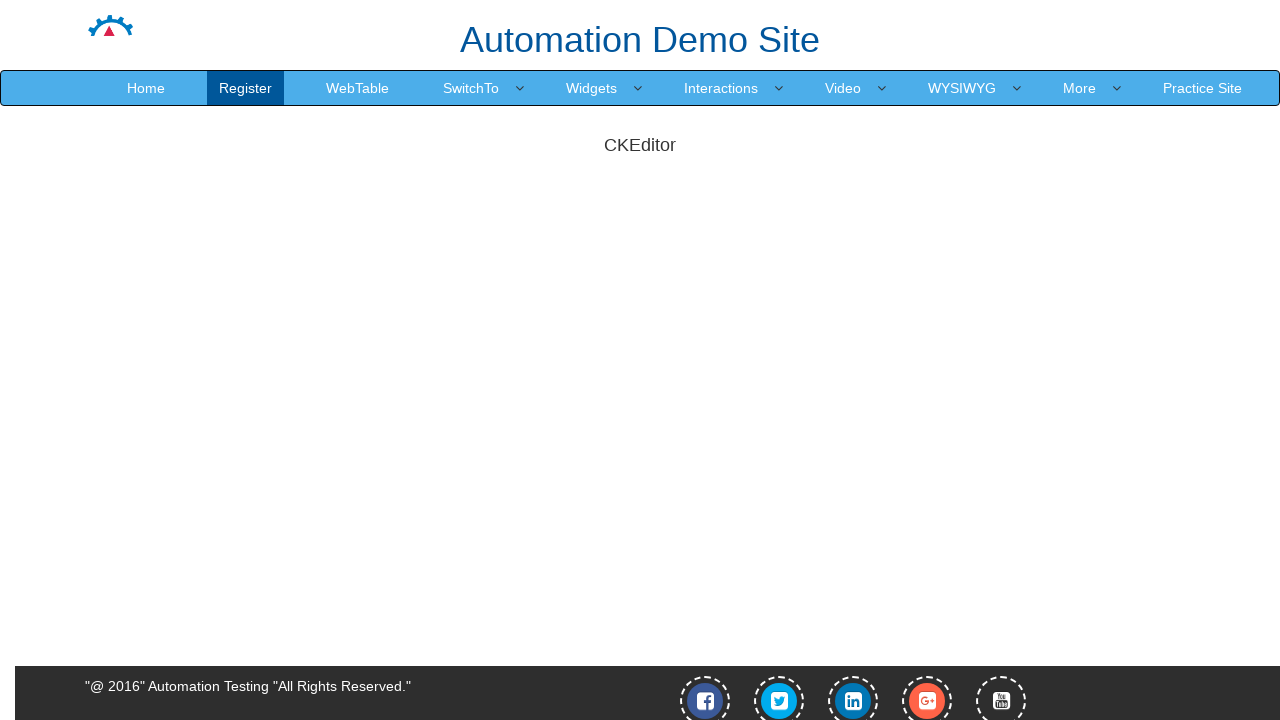

Waited for CKEditor page to load
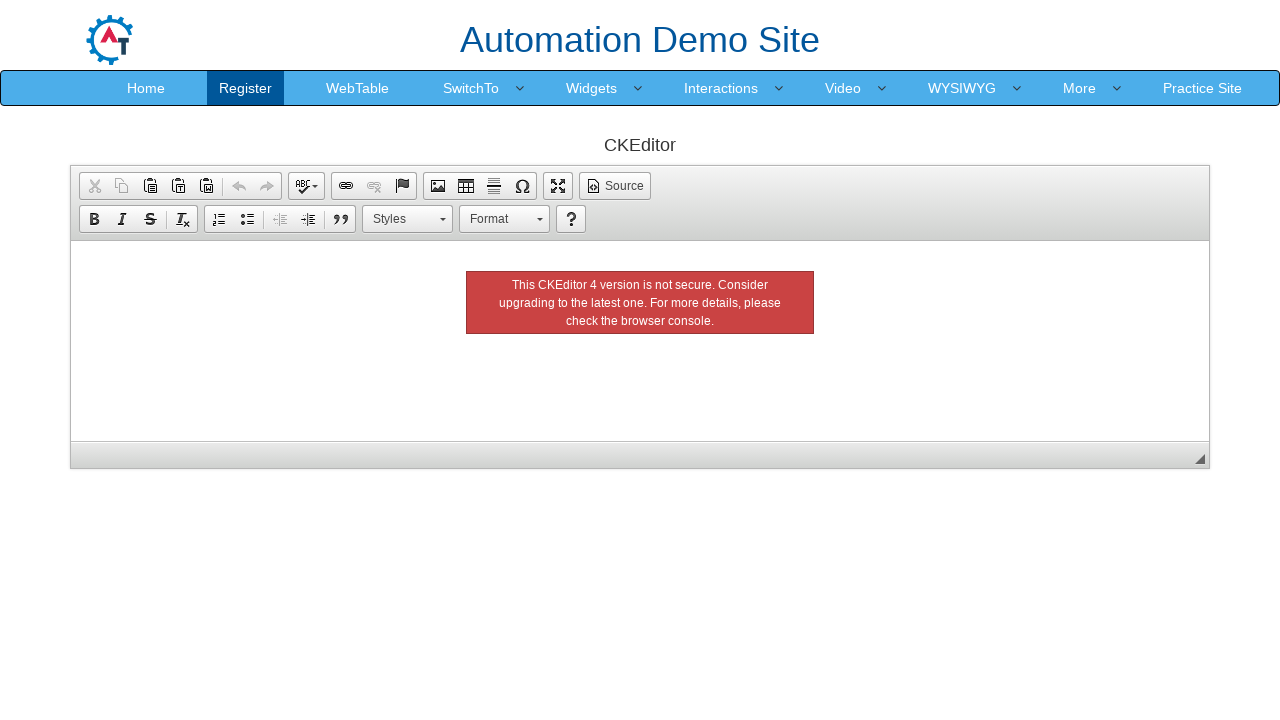

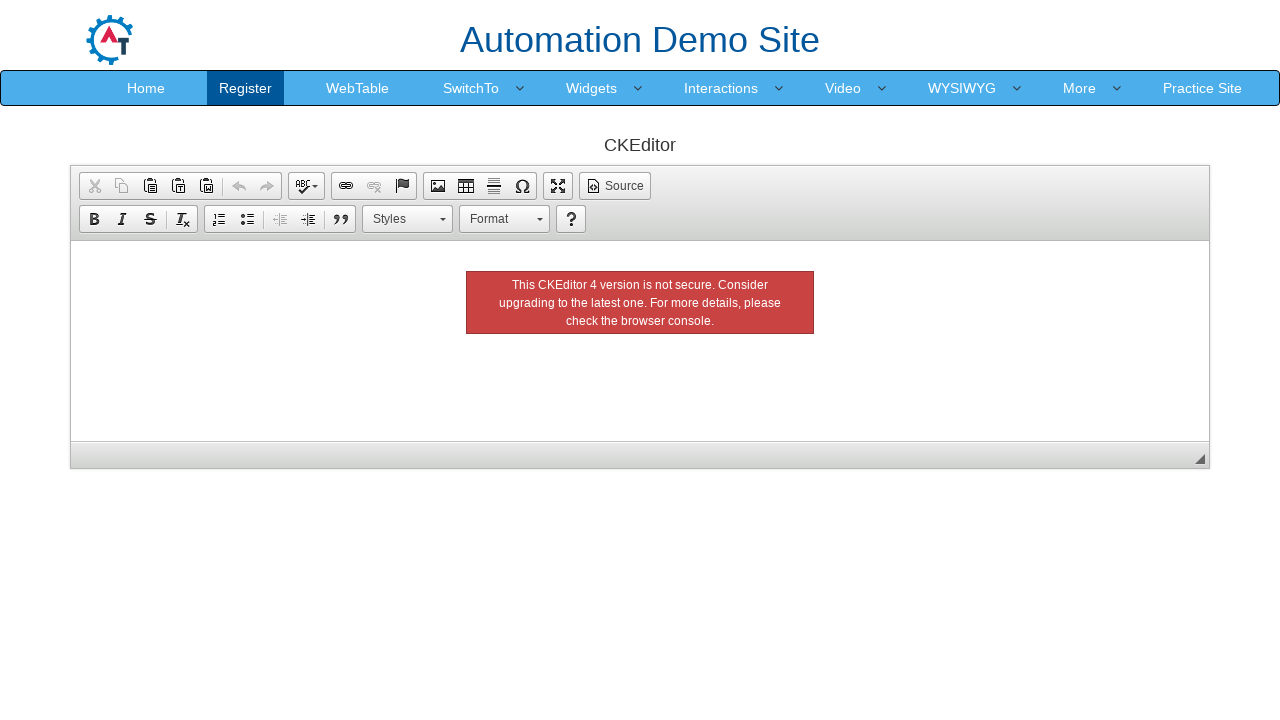